Tests browser window/tab handling by clicking a link that opens in a new tab, switching to the new tab, closing it, switching back to the original window, and clicking the link again

Starting URL: https://www.selenium.dev/

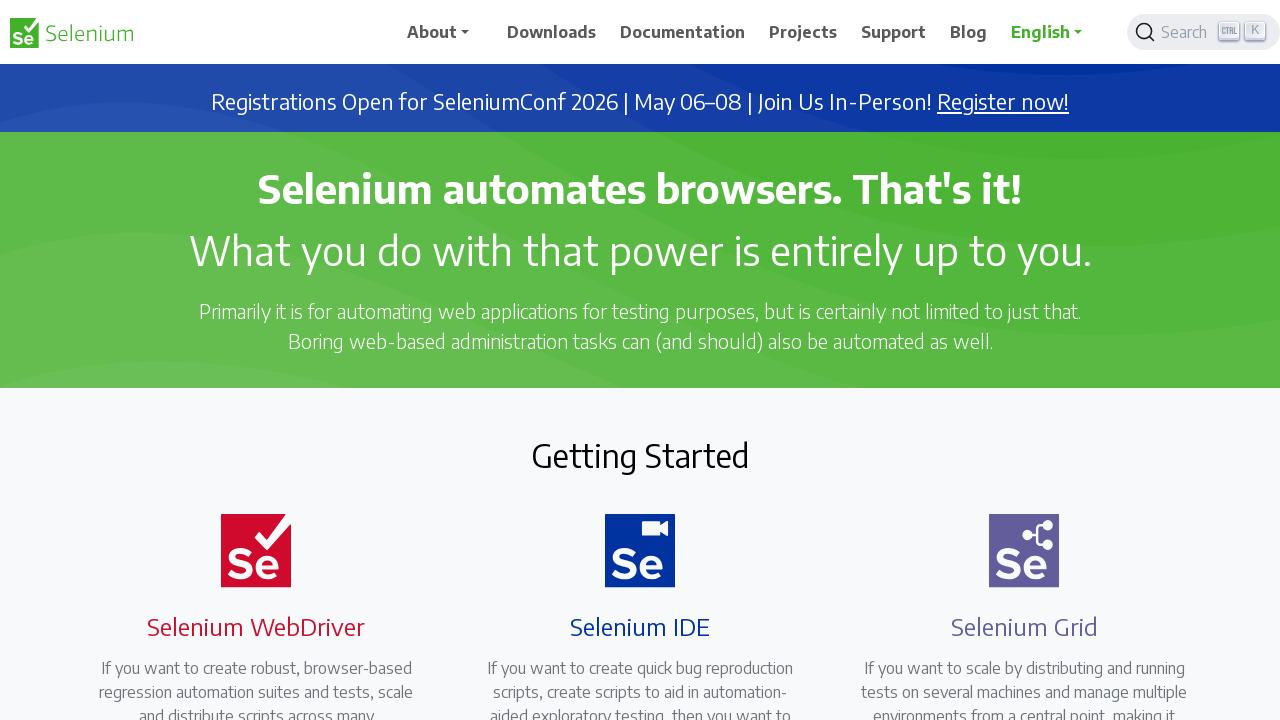

Clicked second link with target='_blank' to open new tab at (687, 409) on (//a[@target='_blank'])[2]
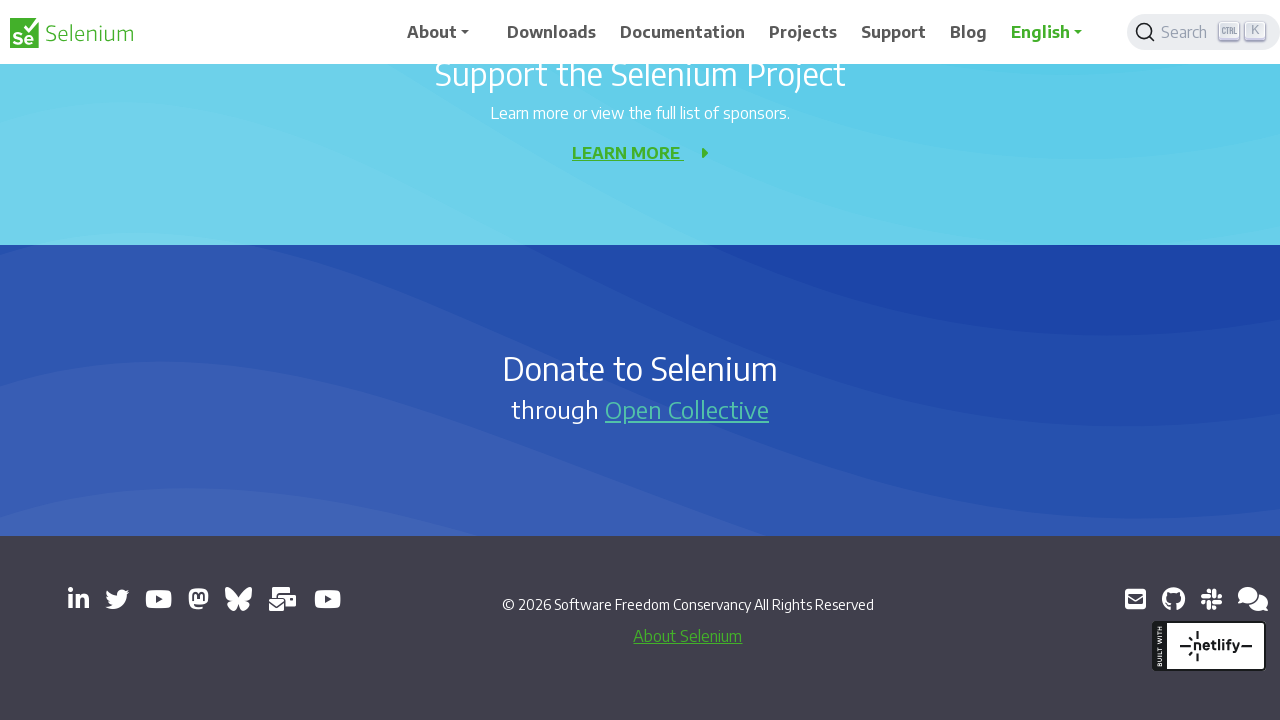

Captured new page/tab reference
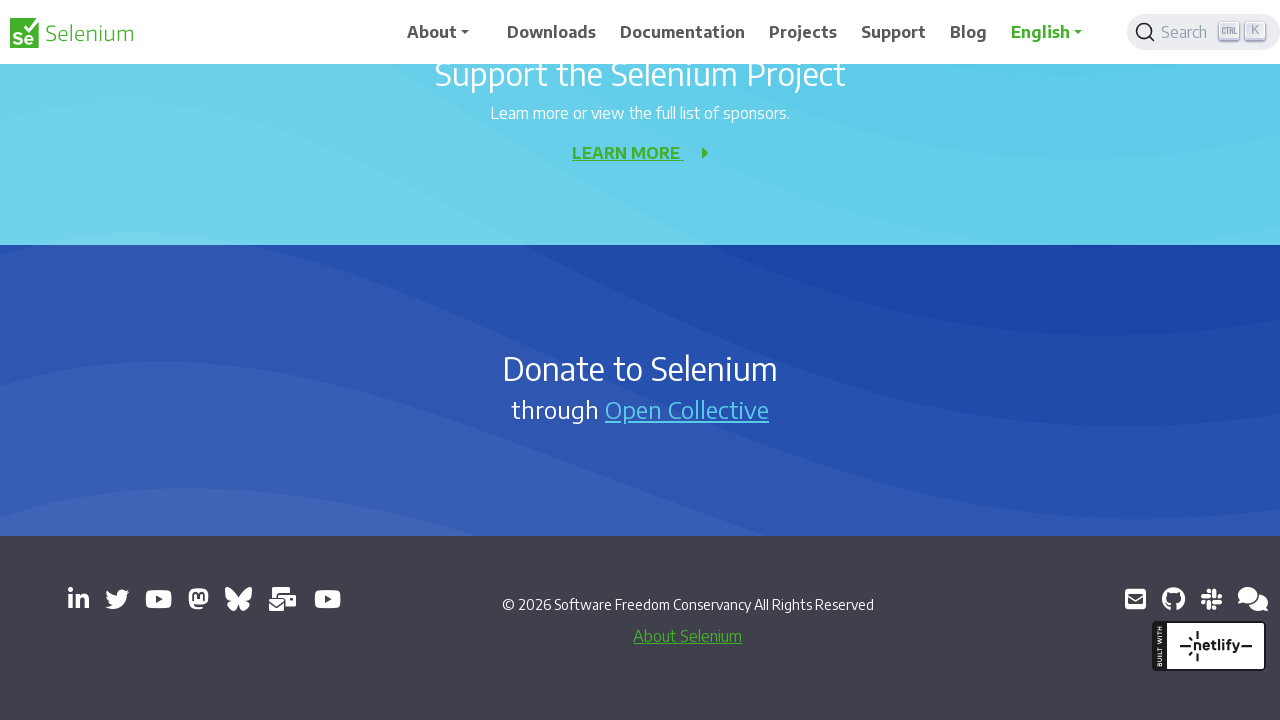

New tab loaded successfully
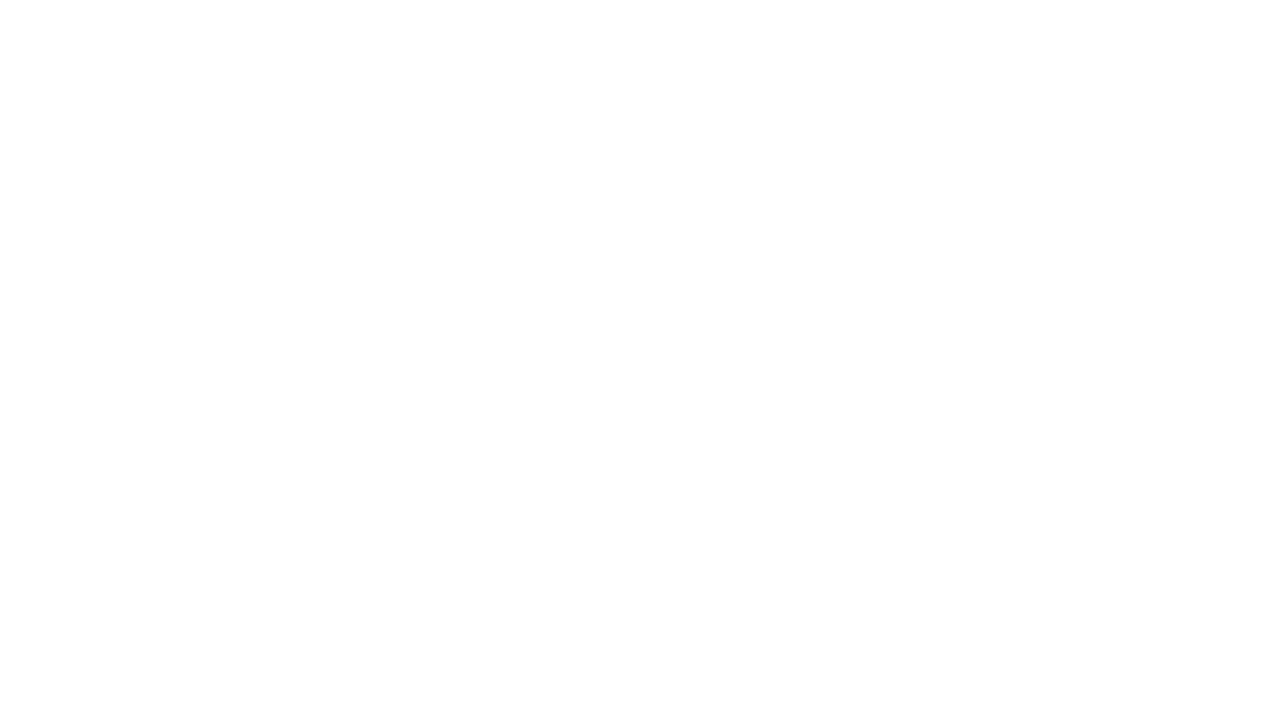

Closed the new tab
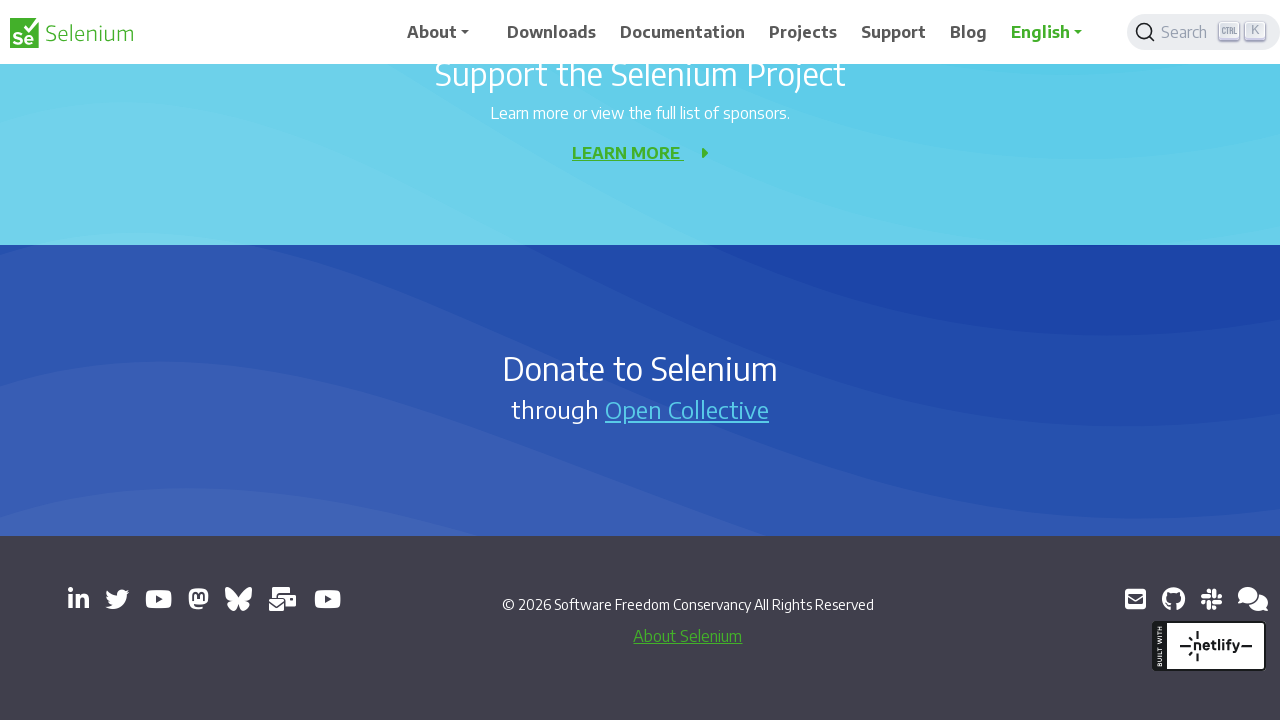

Clicked second link again on original page to open another new tab at (687, 409) on (//a[@target='_blank'])[2]
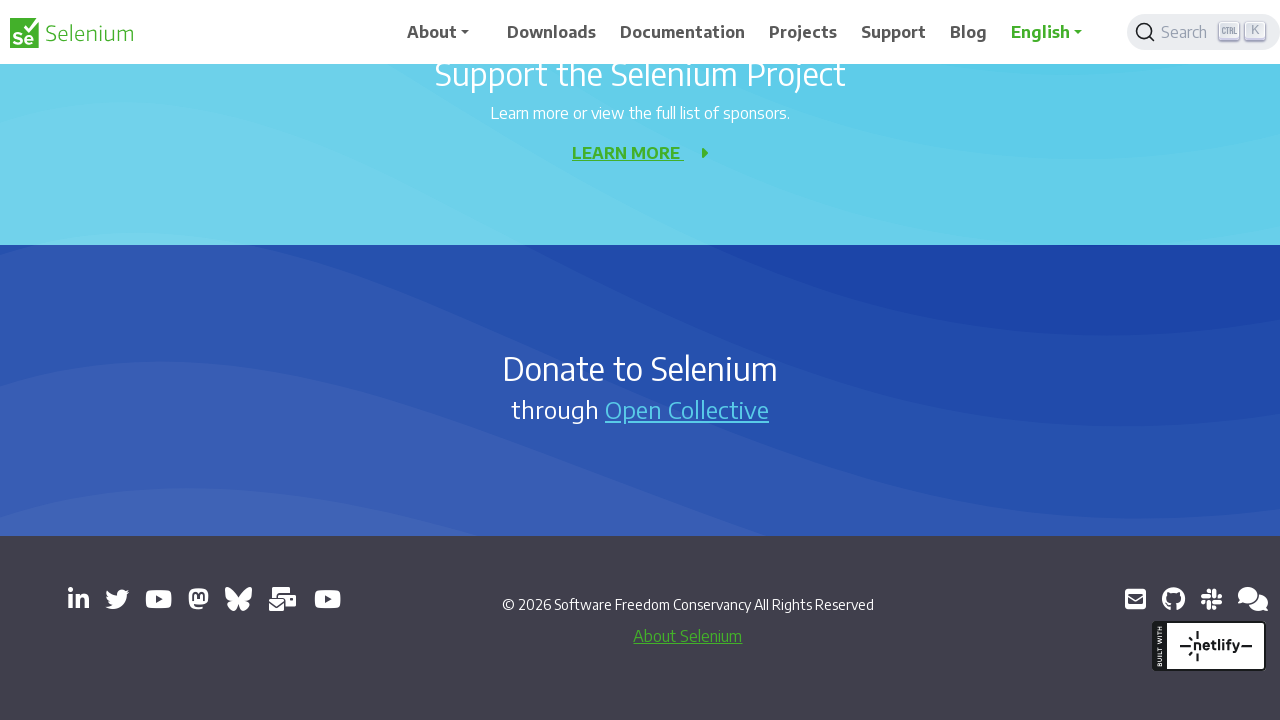

Captured second new page/tab reference
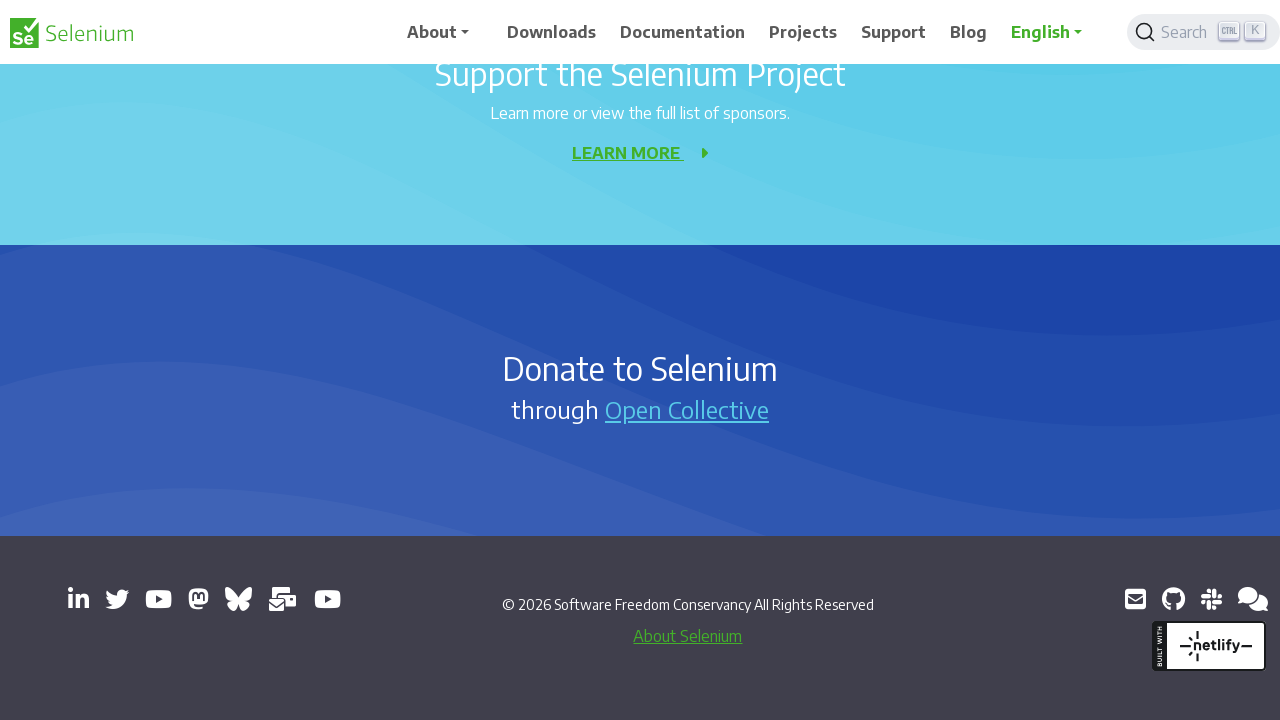

Second new tab loaded successfully
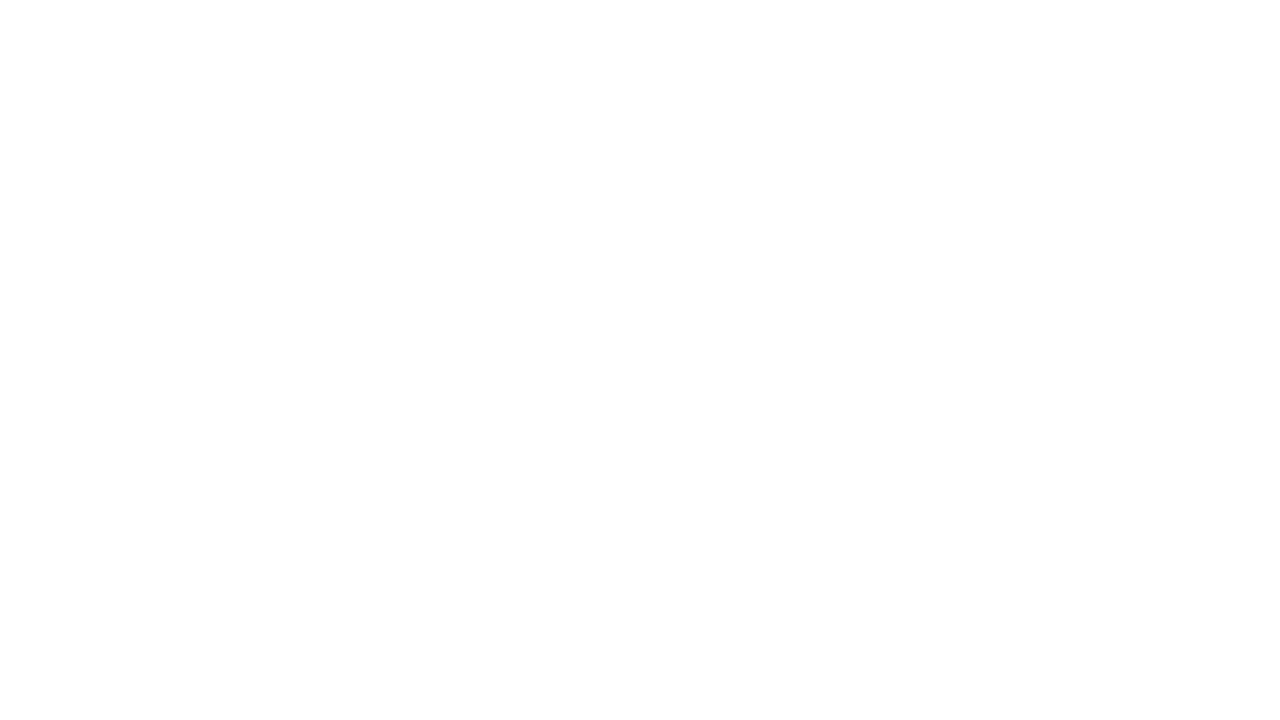

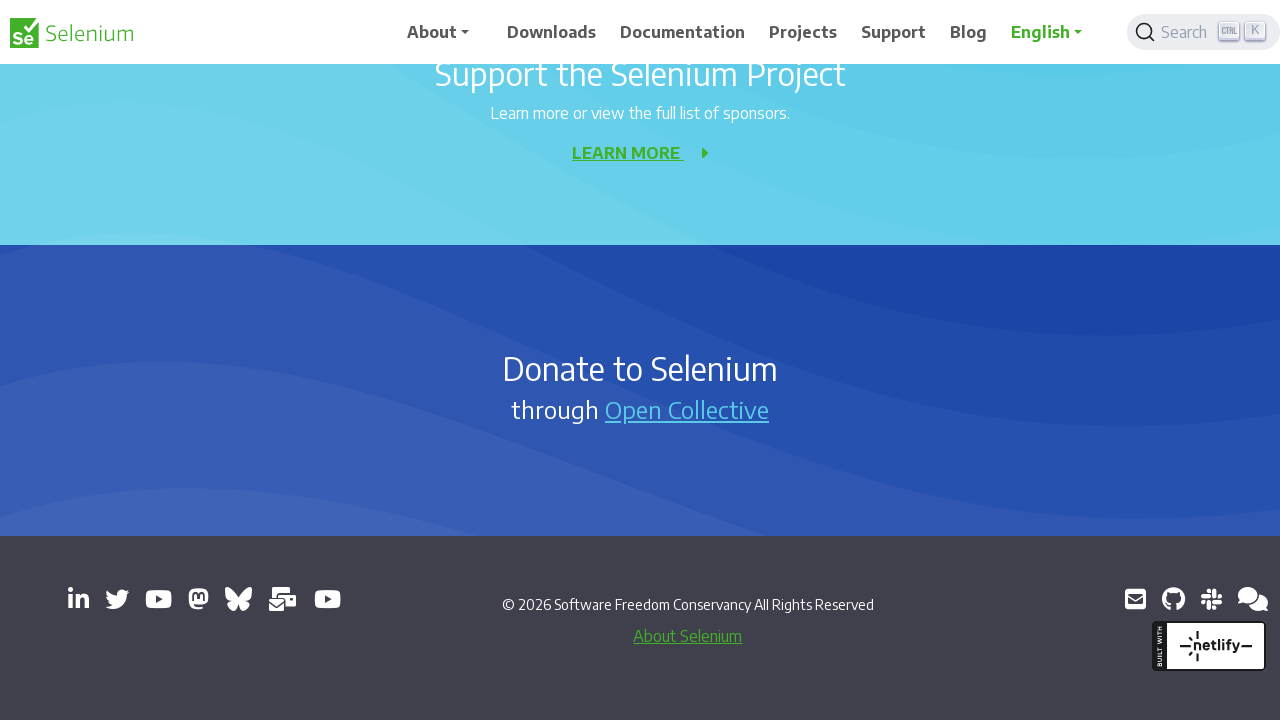